Verifies the Jumia homepage URL and page title loads correctly

Starting URL: https://www.jumia.com.ng/

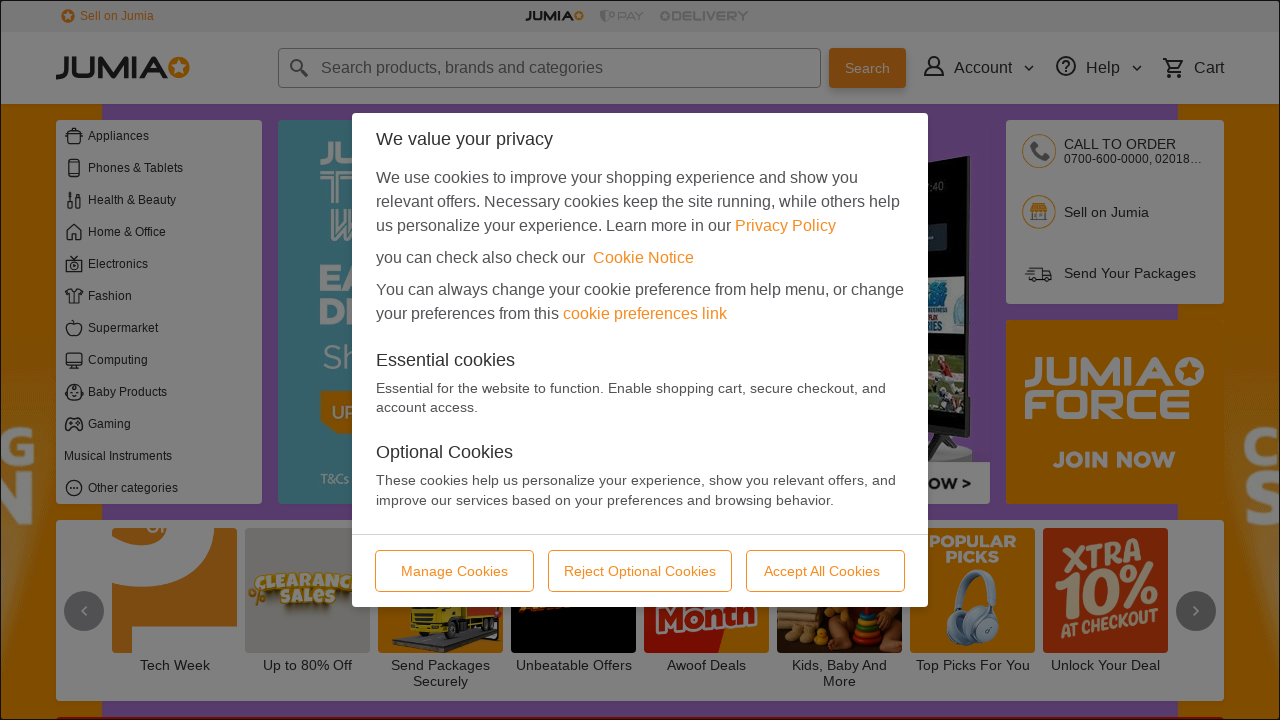

Waited for page DOM content to load
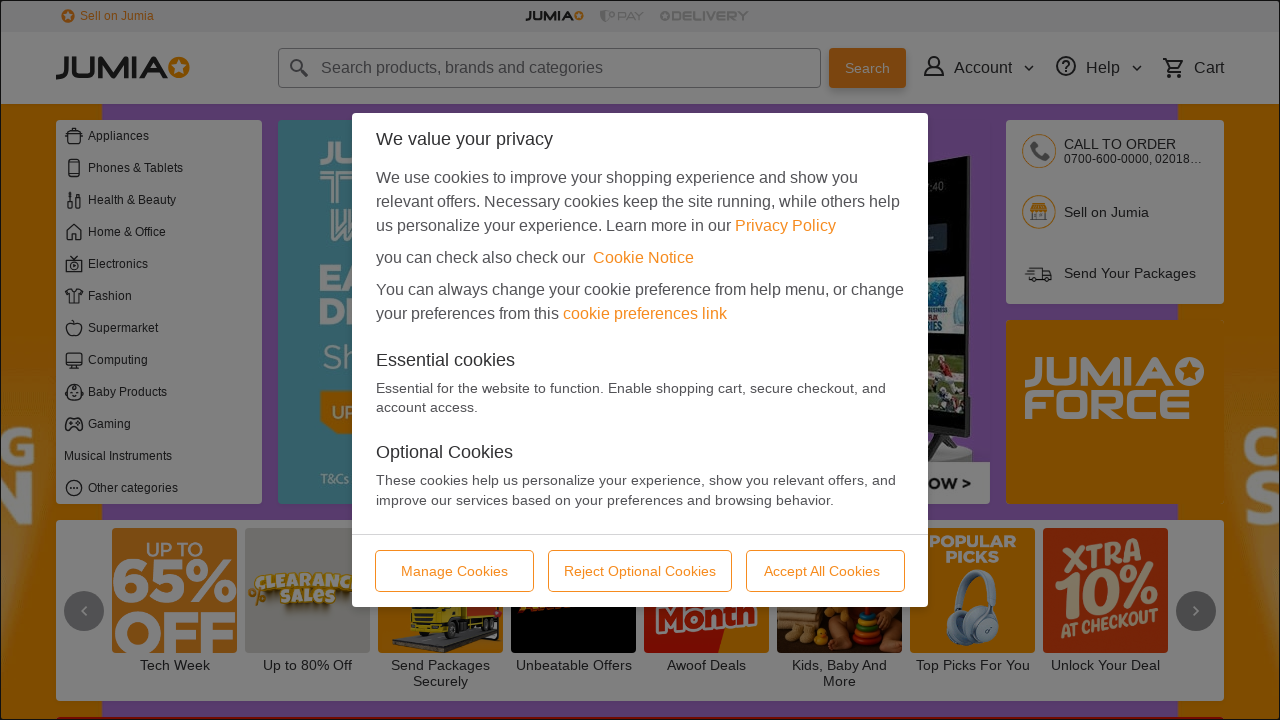

Retrieved page title: Jumia Nigeria | Online Shopping for Electronics, Fashion, Home, Beauty & Sport
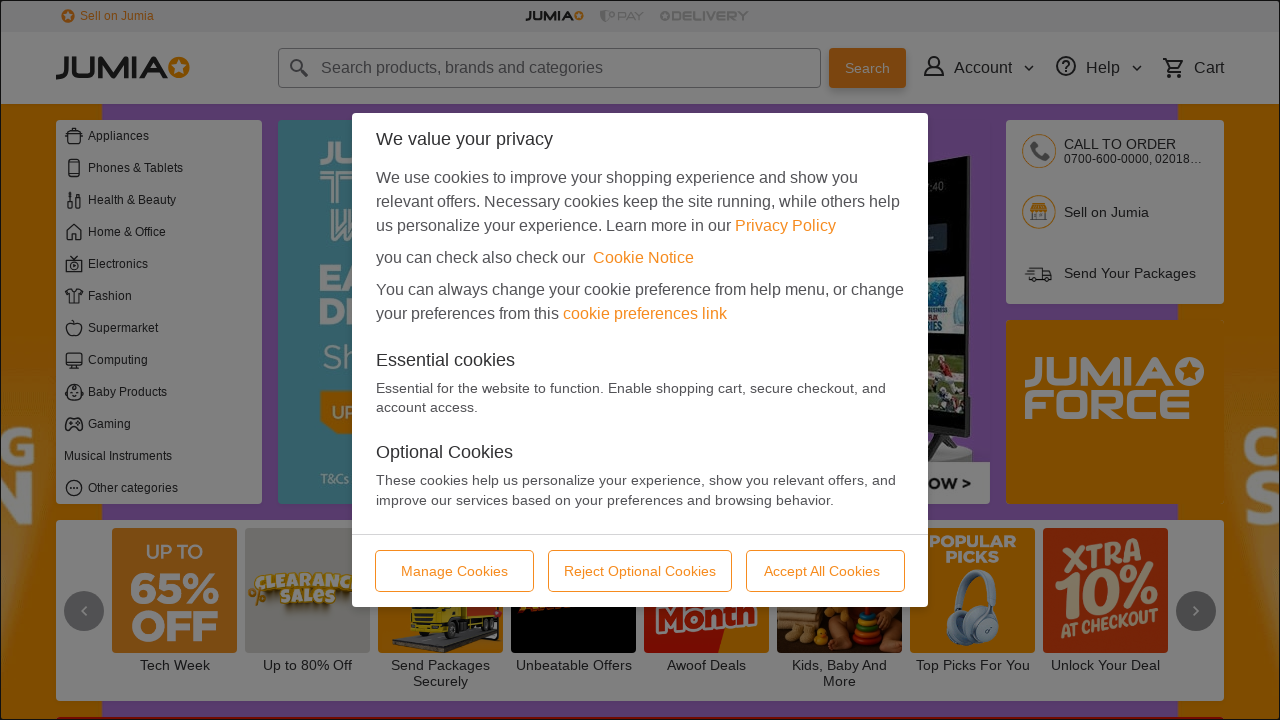

Printed page title to console
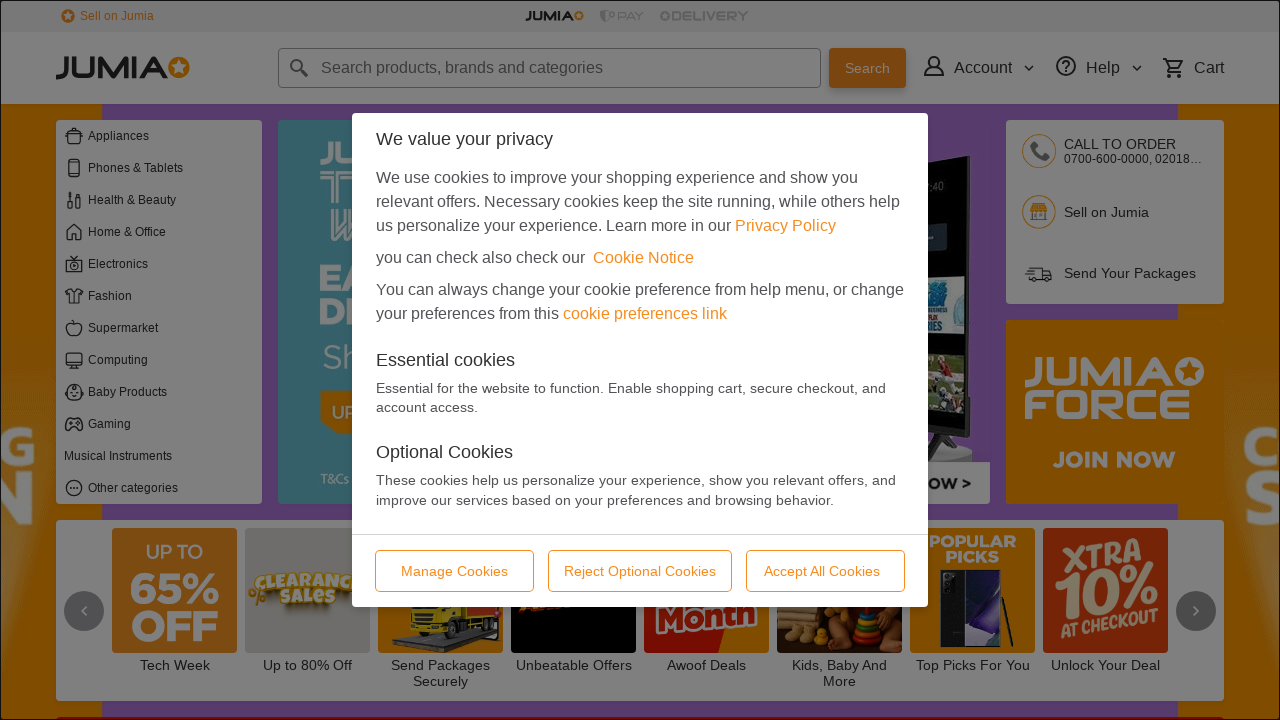

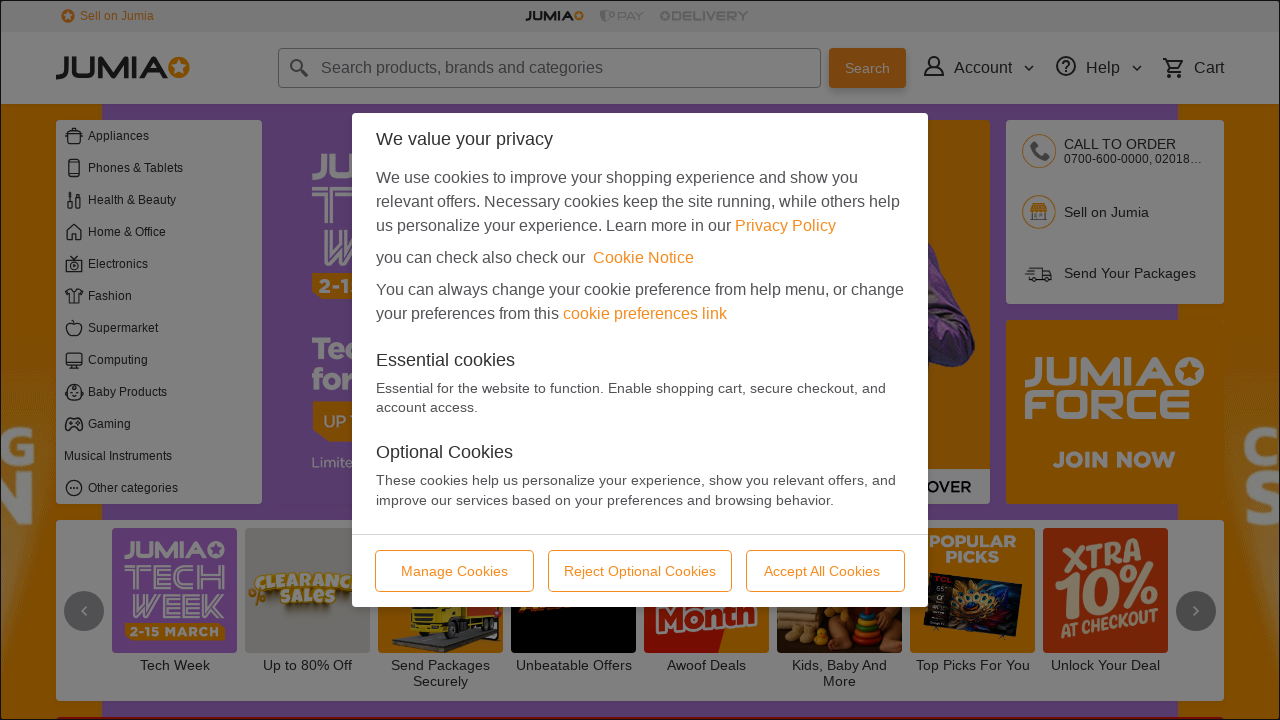